Tests the search autocomplete functionality by entering a town name and selecting the first suggested option, then verifying the selected value

Starting URL: https://booking.com

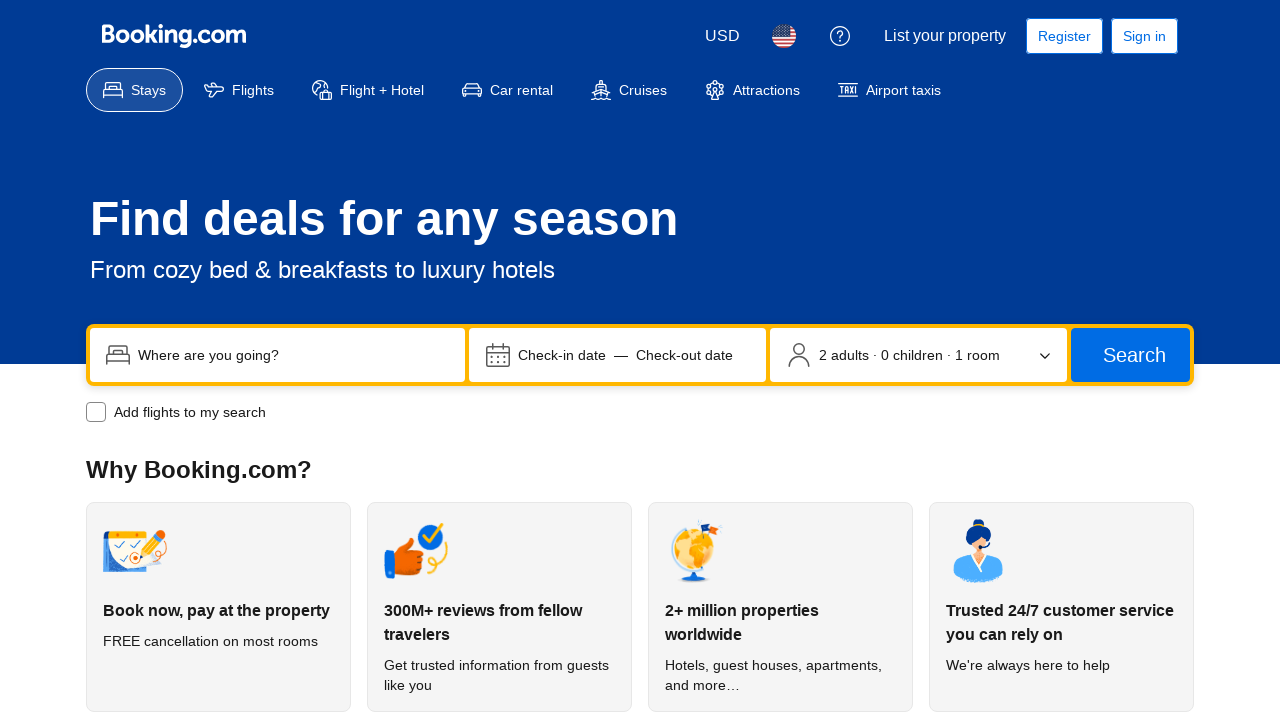

Filled search input with 'New York' on input[name='ss']
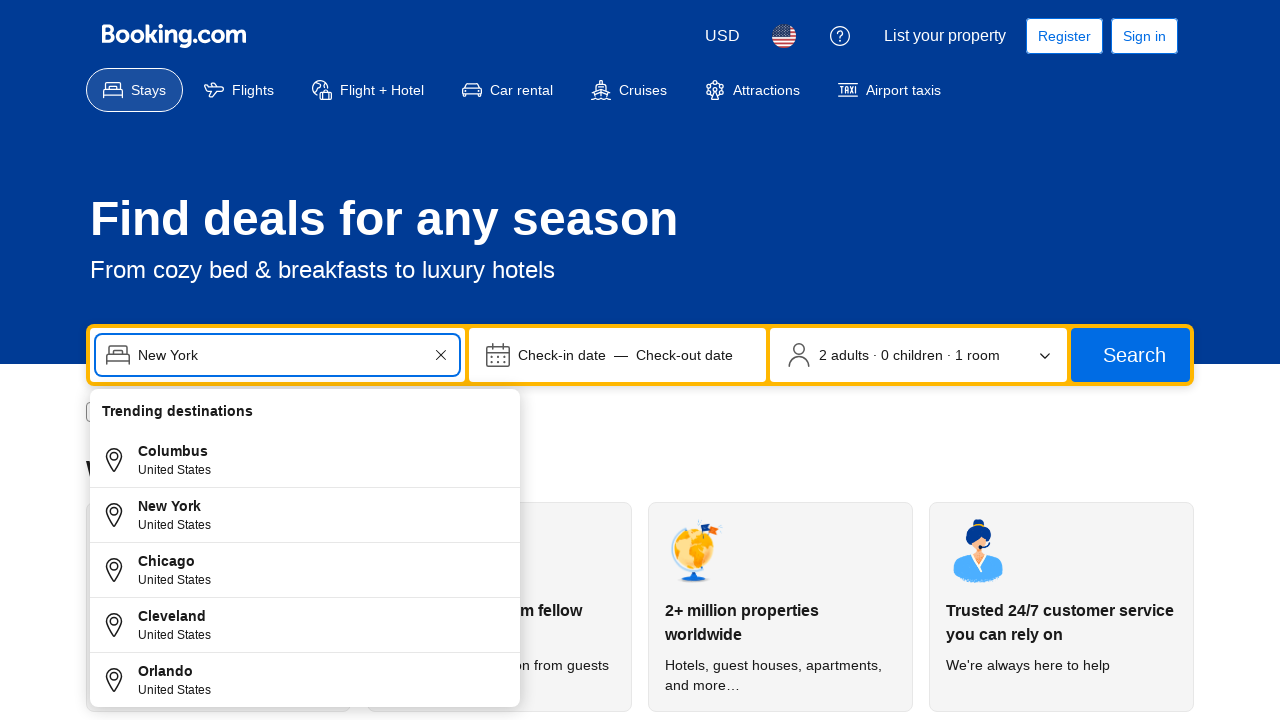

Autocomplete suggestions appeared
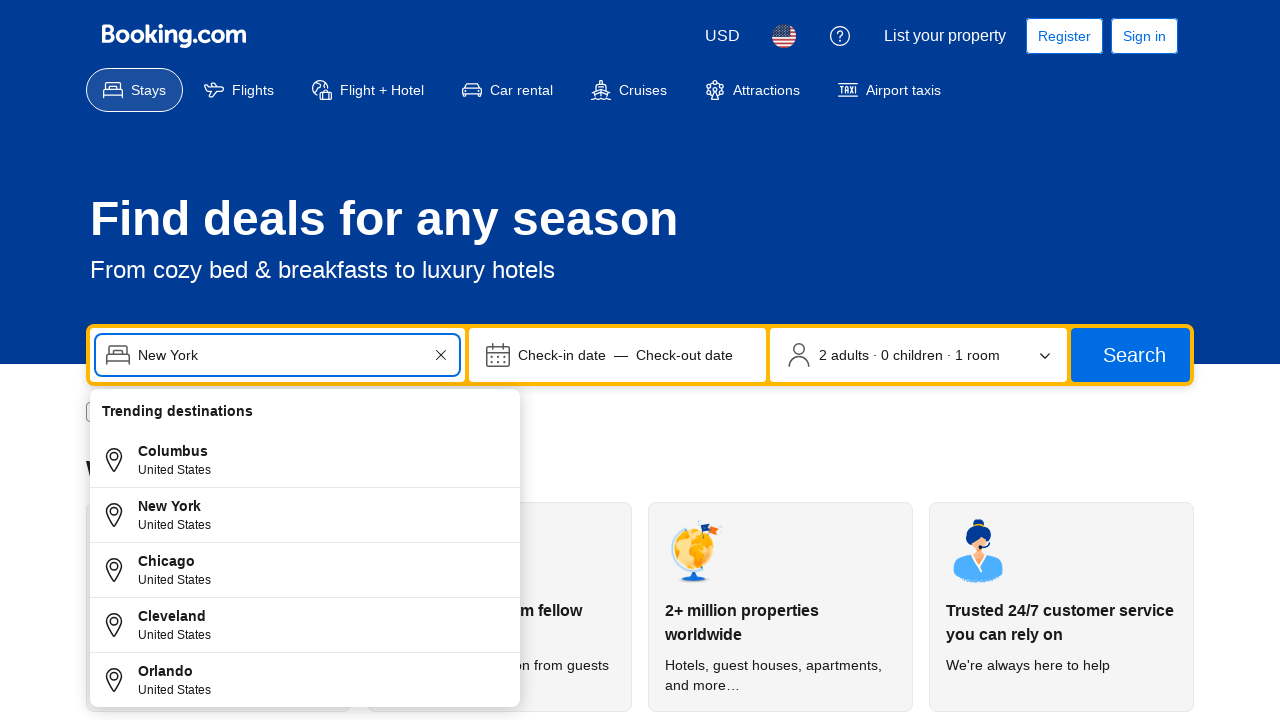

Clicked first autocomplete suggestion at (305, 416) on [data-testid='autocomplete-results-options'] li:first-child
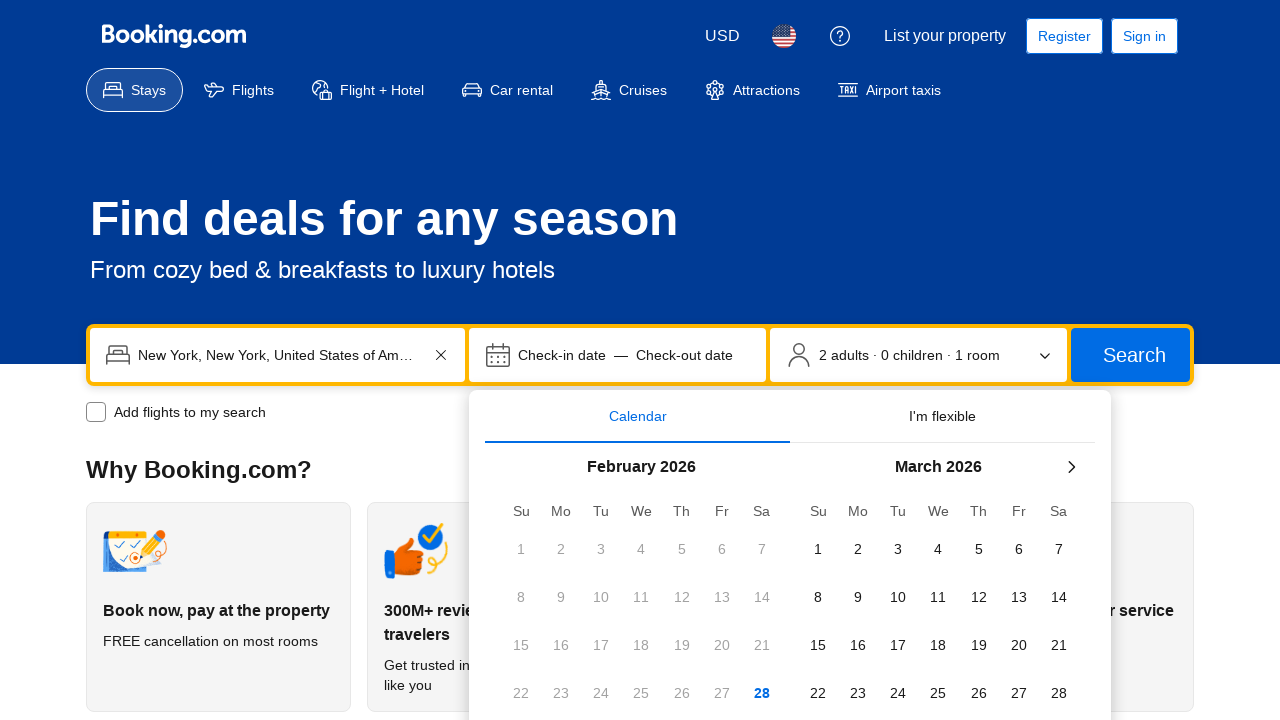

Verified search input field is present
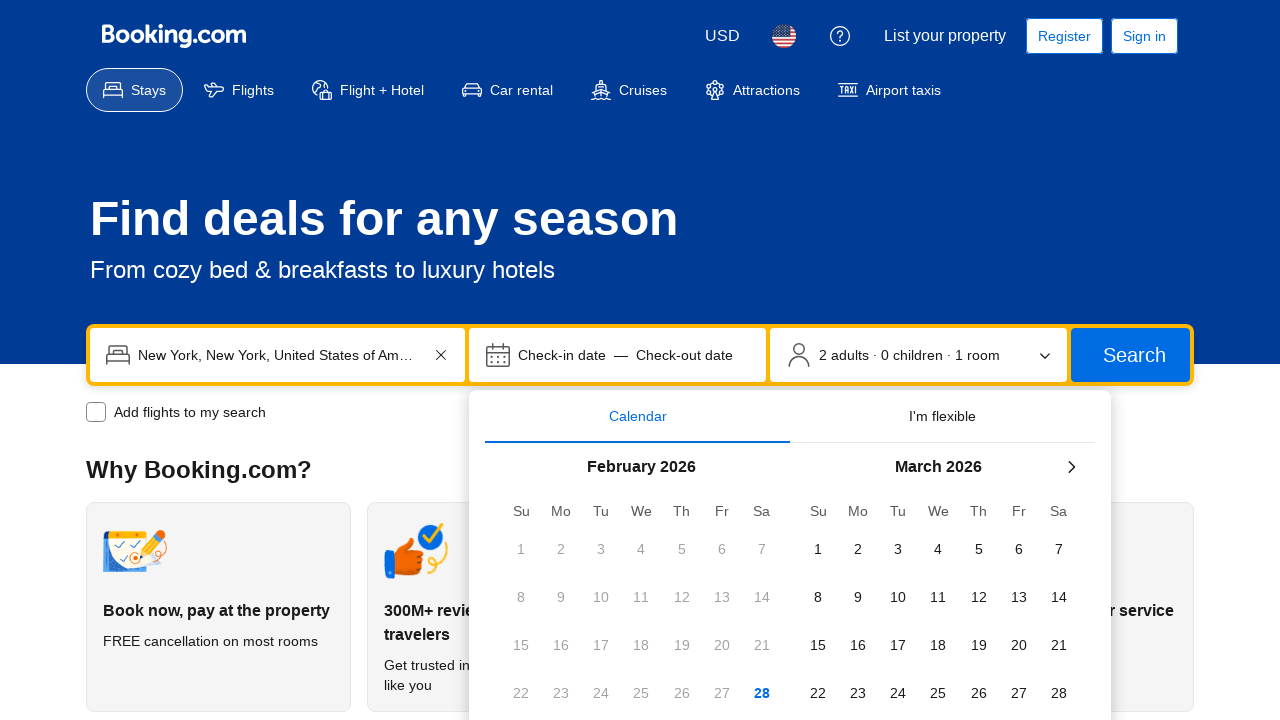

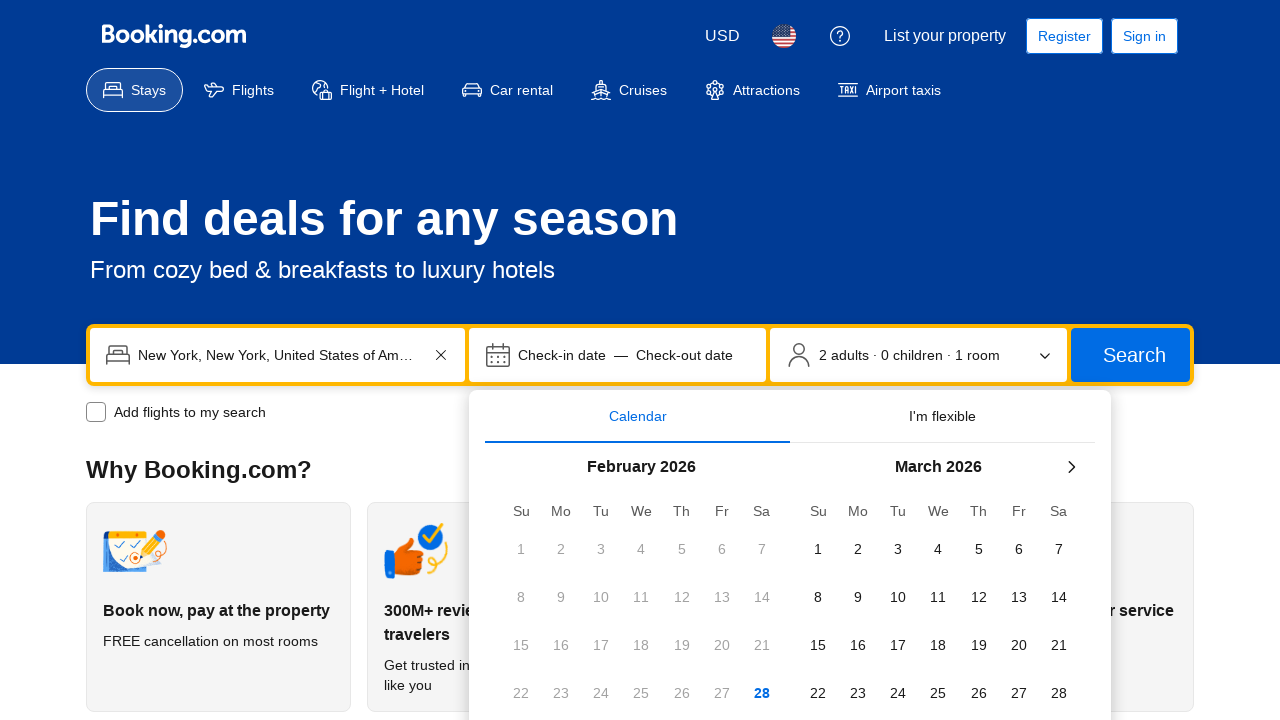